Tests drag and drop functionality between elements

Starting URL: https://www.qa-practice.com/elements/dragndrop/boxes

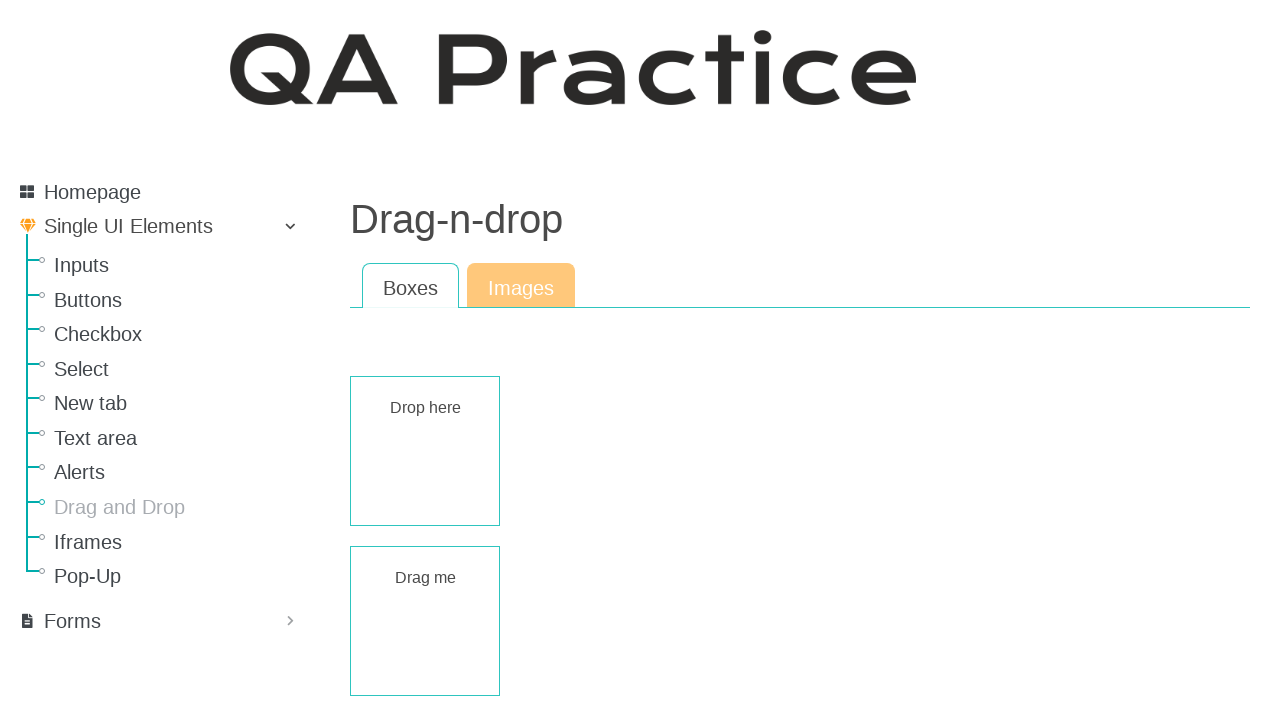

Selected '20' items per page from dropdown menu
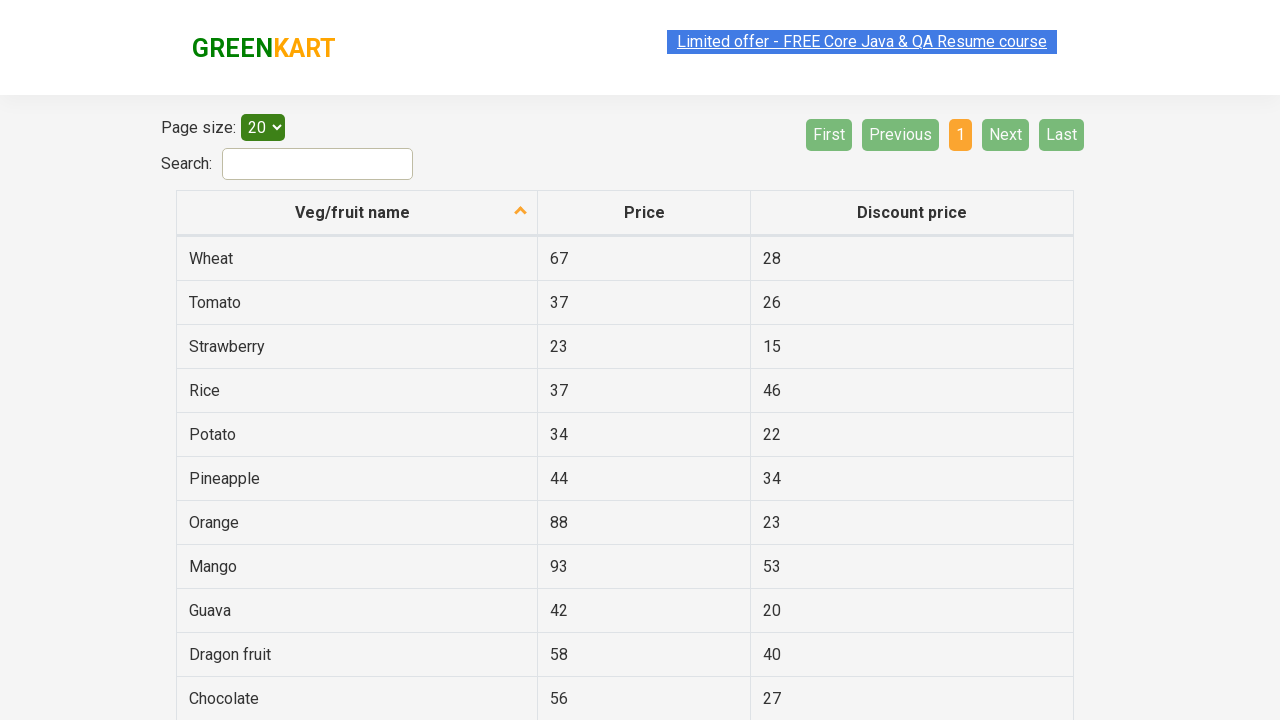

Clicked on fruit name column header to sort
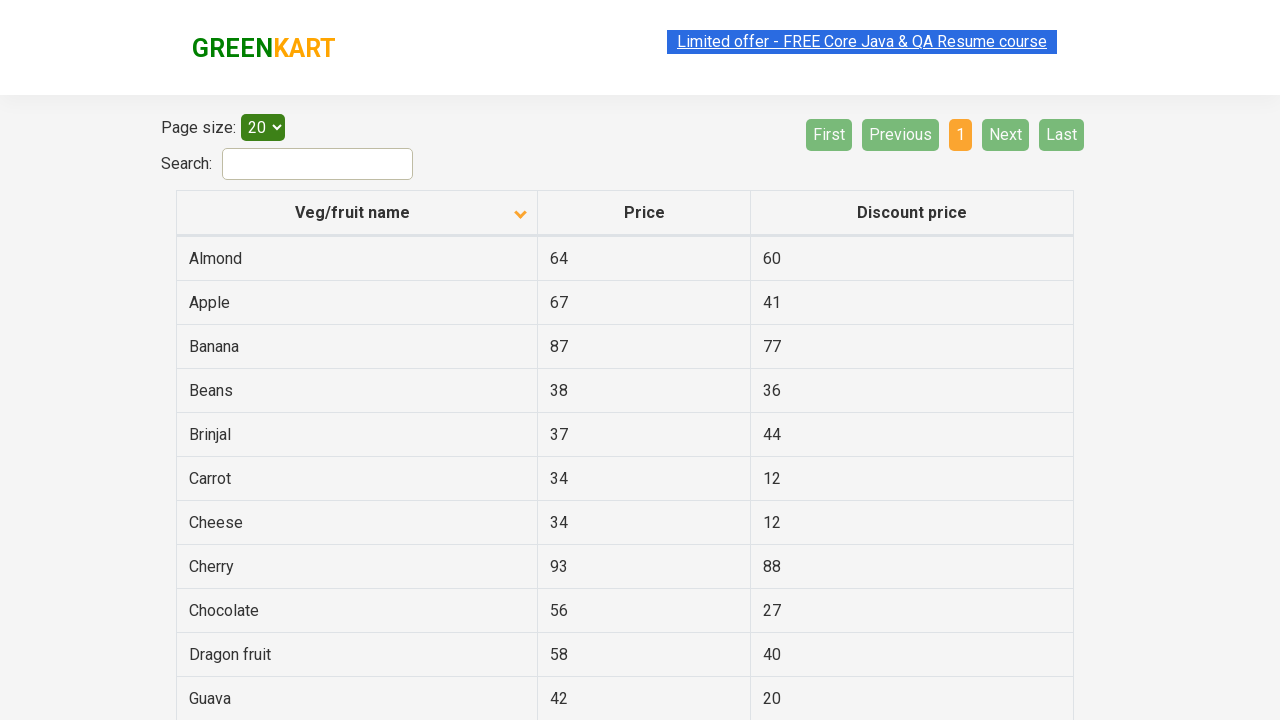

Waited for table to be sorted alphabetically
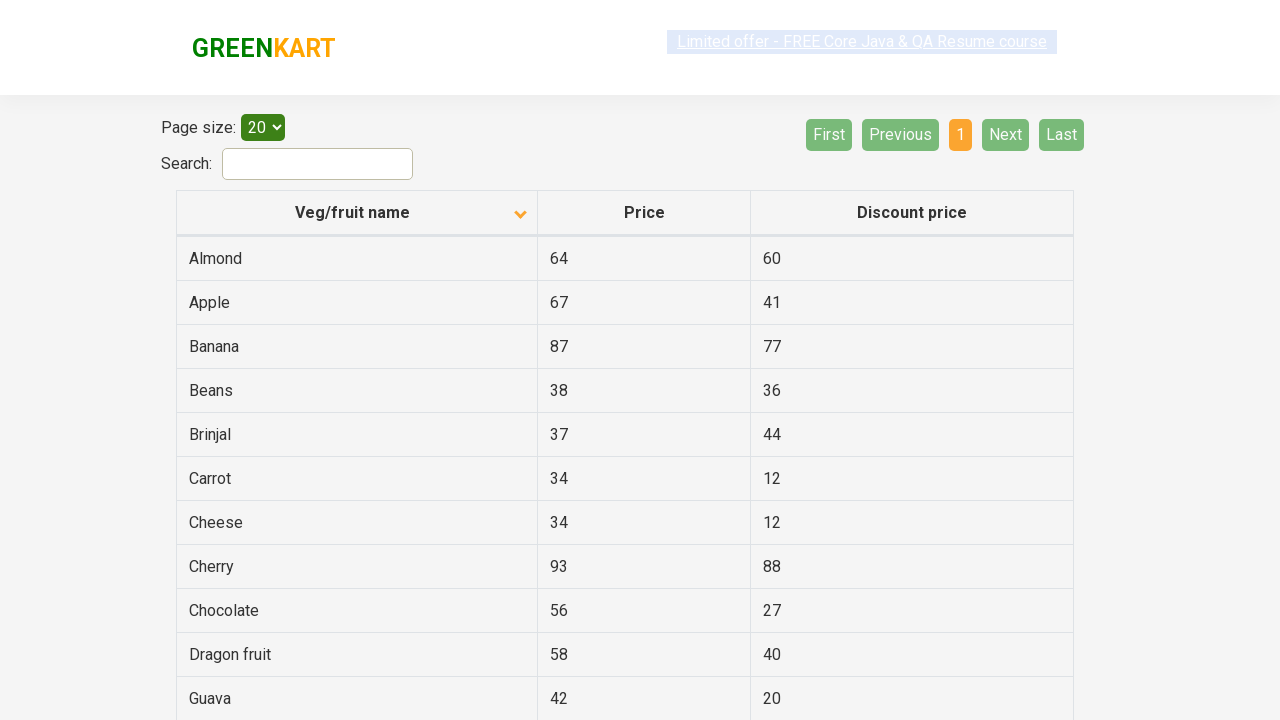

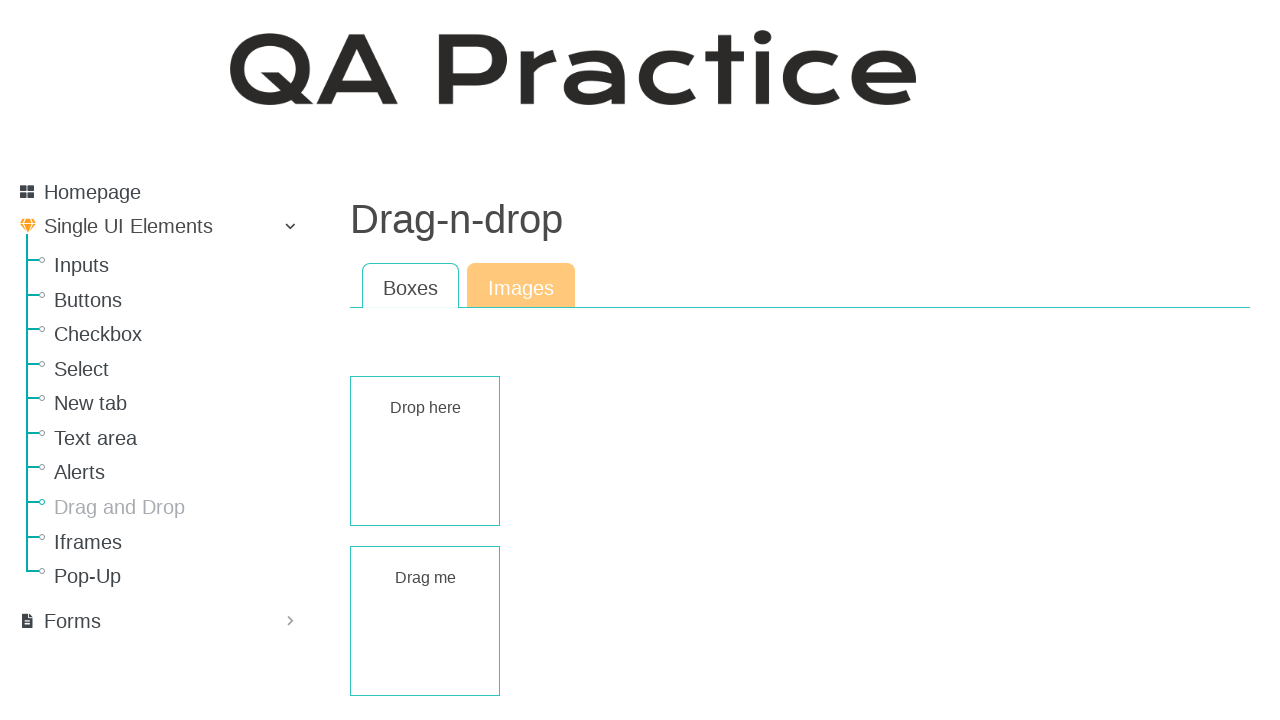